Tests radio button functionality by checking if a male gender radio button is displayed and enabled, then clicking it if enabled

Starting URL: http://syntaxprojects.com/basic-radiobutton-demo.php

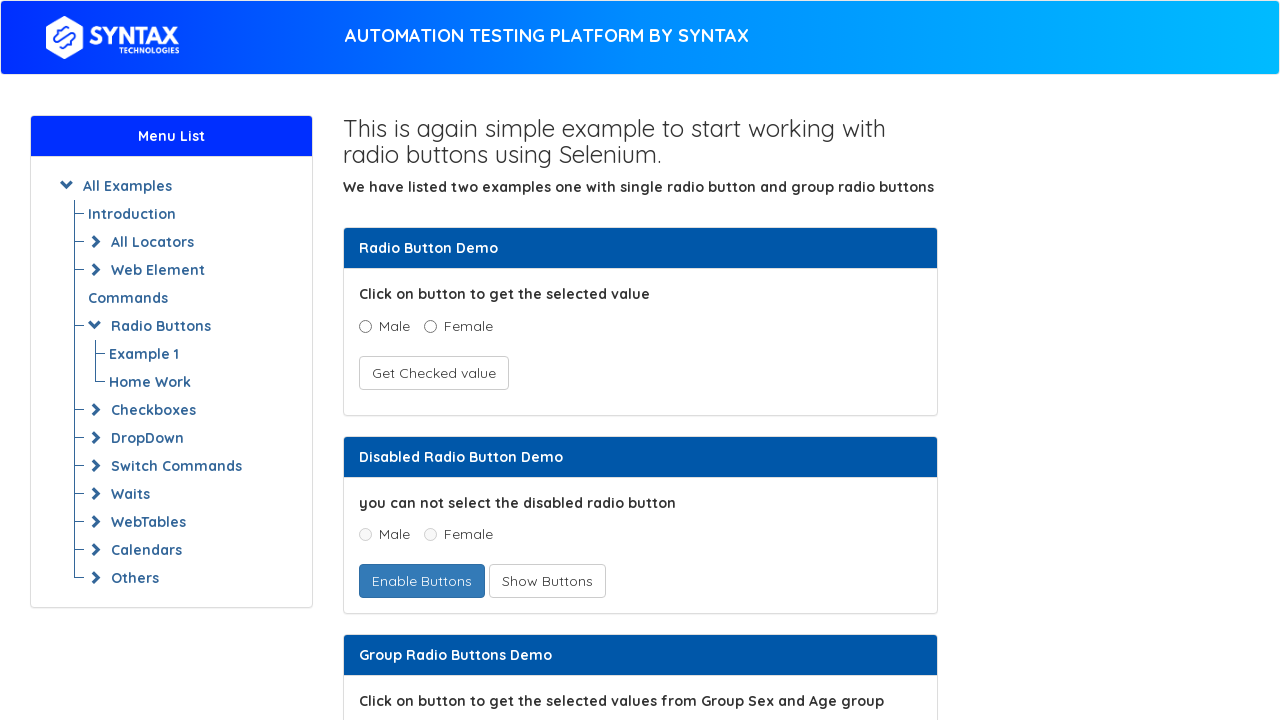

Located the male radio button (second occurrence)
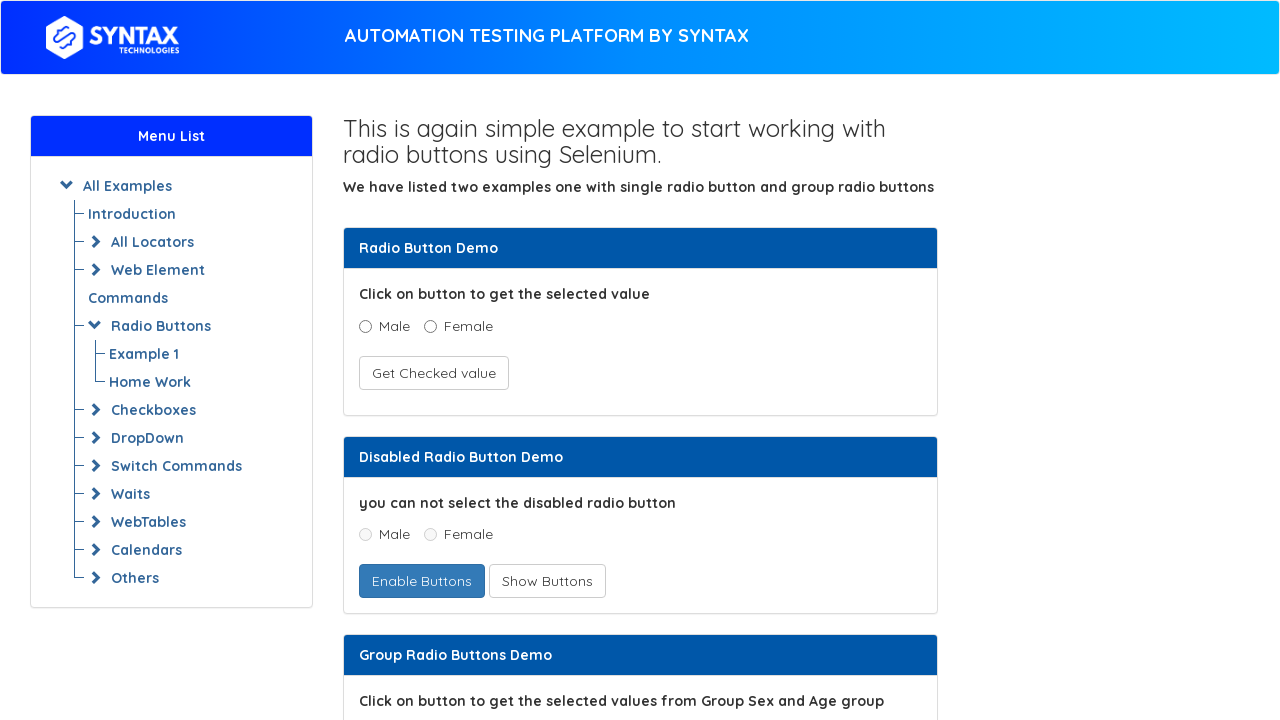

Verified male radio button is visible and enabled
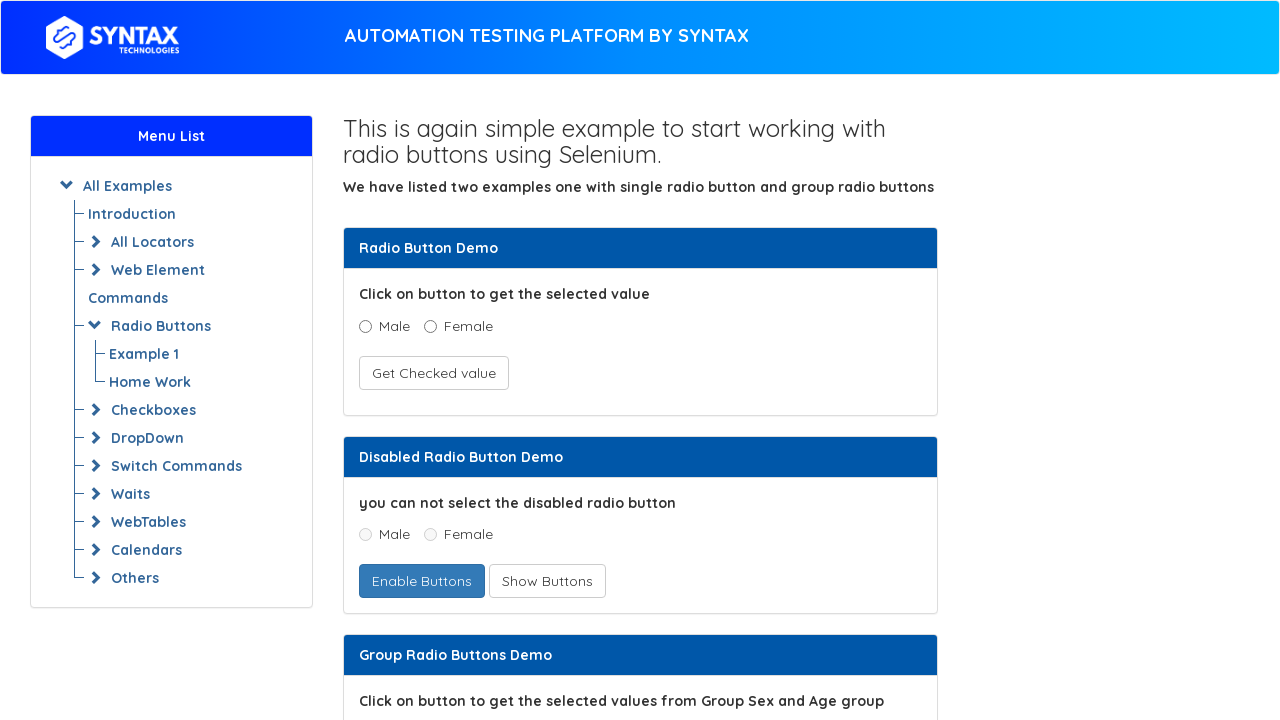

Clicked the male radio button at (365, 360) on xpath=(//*[@value='Male'])[2]
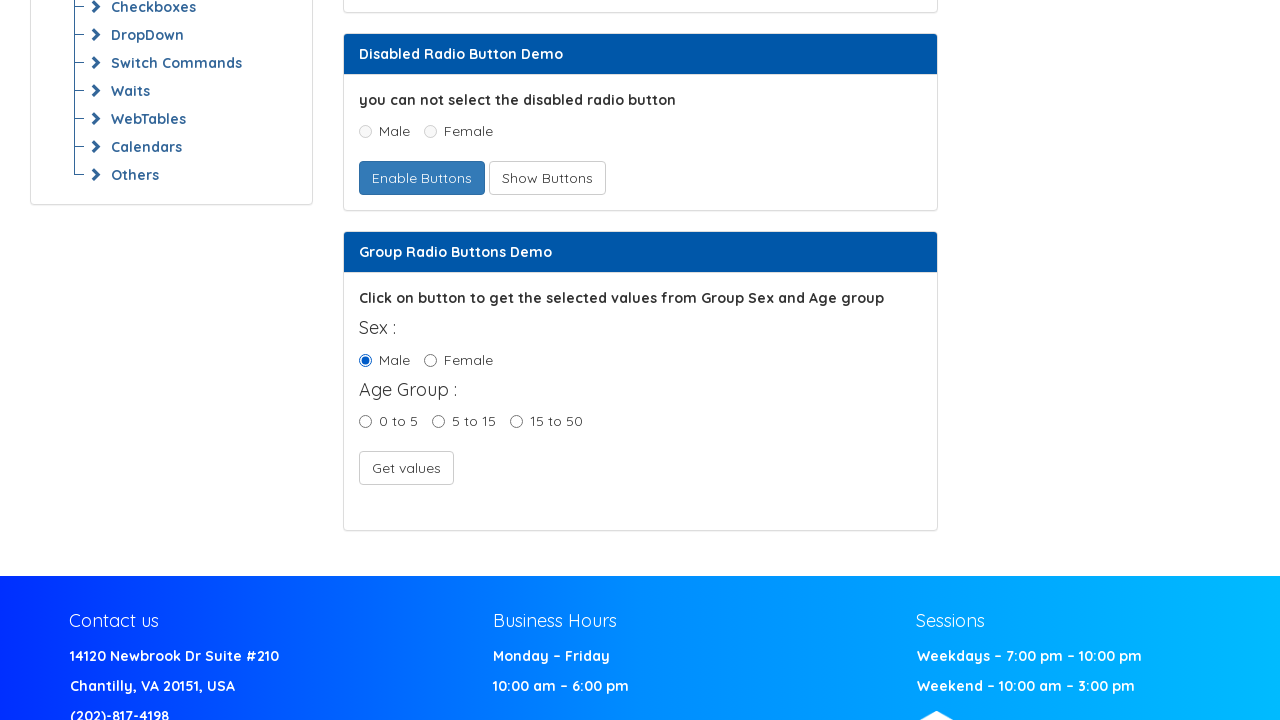

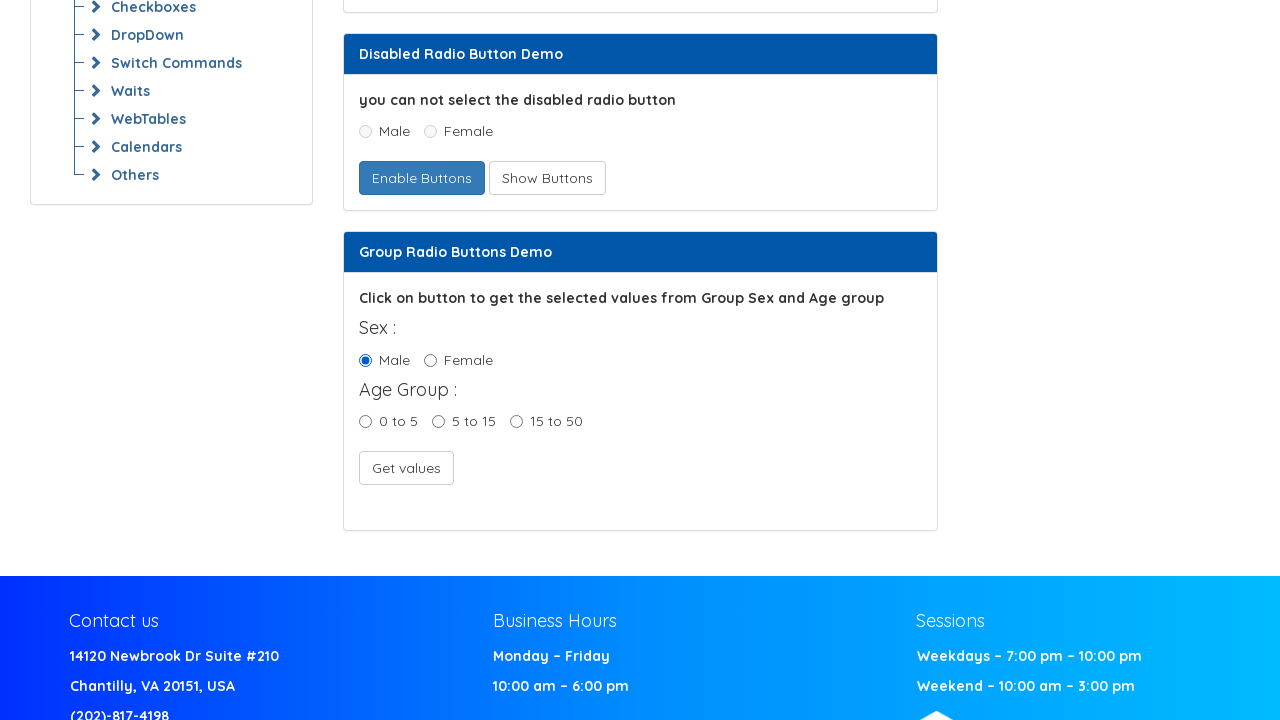